Clicks on the History link and verifies navigation to the info page

Starting URL: https://www.99-bottles-of-beer.net/

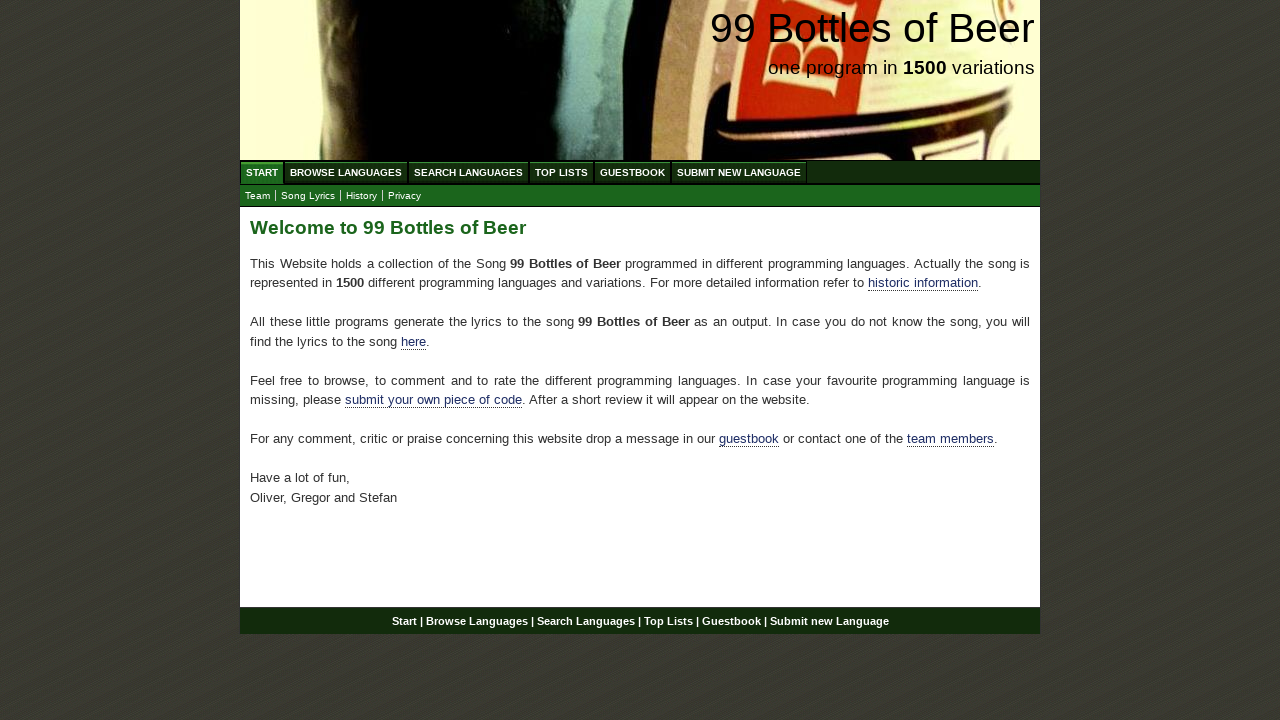

Clicked on the History link at (362, 196) on xpath=//a[@href='info.html']
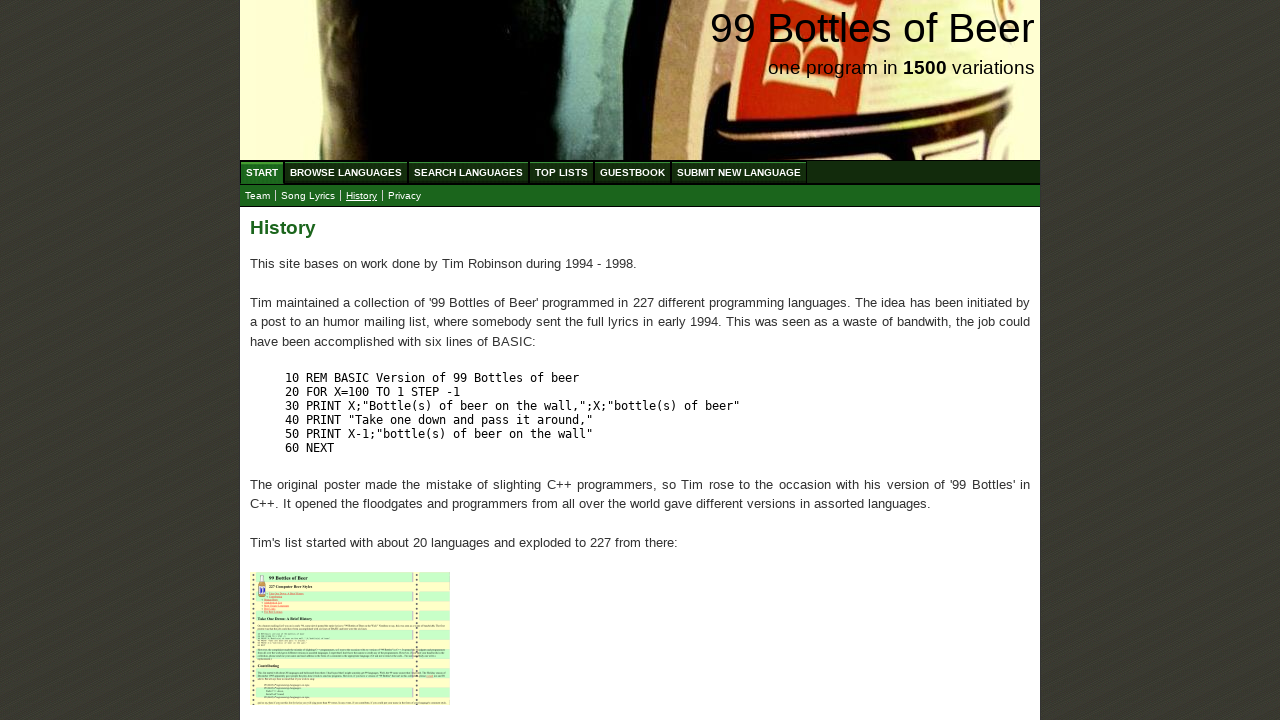

Navigated to info page successfully
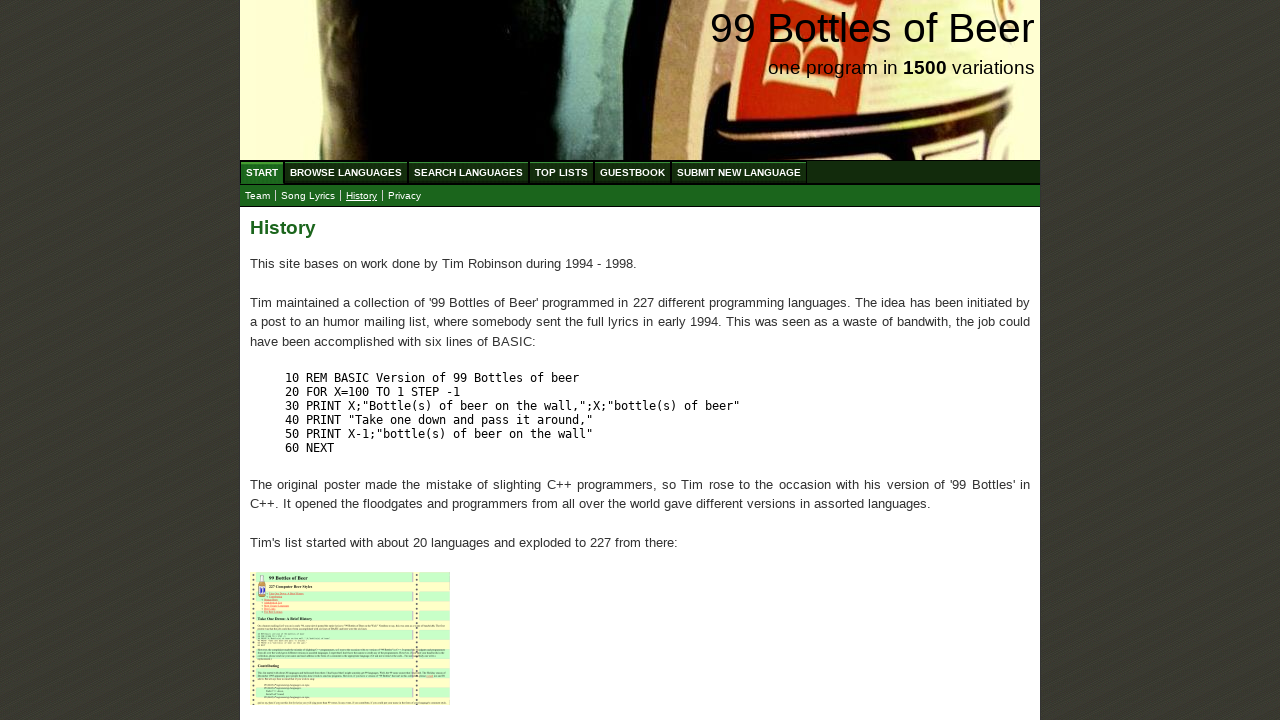

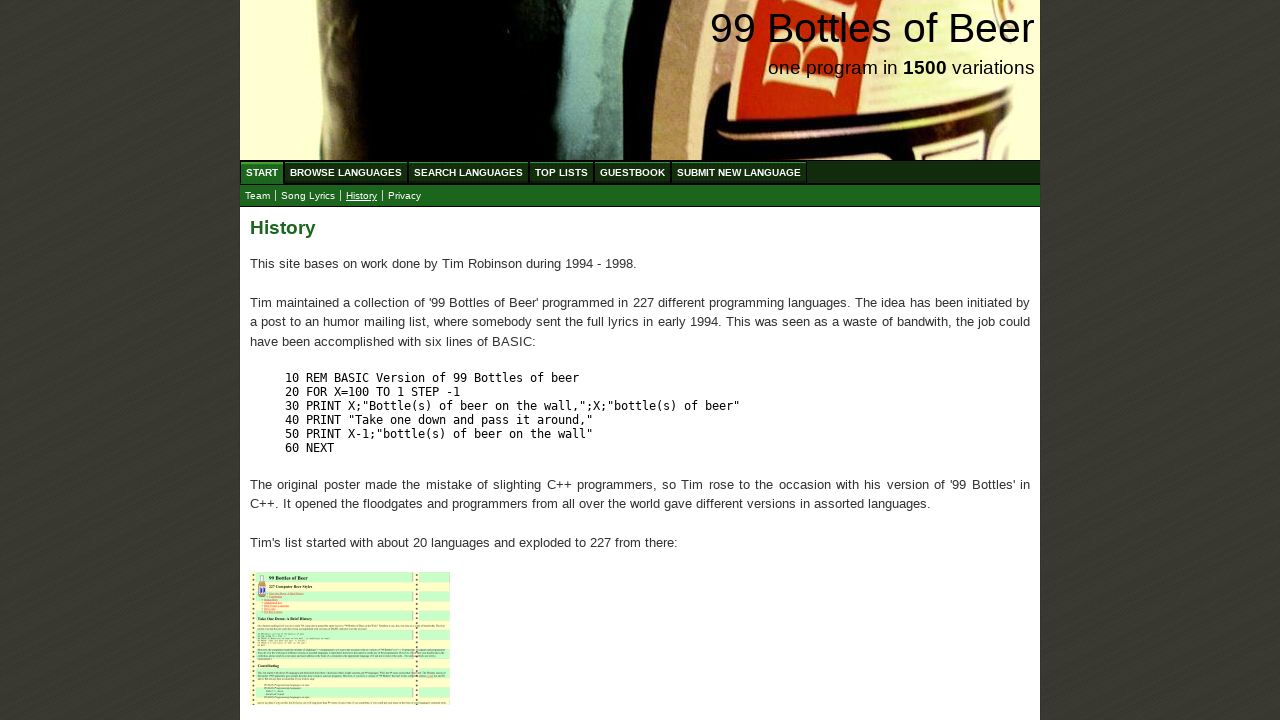